Tests the Resizable interaction demos by navigating through various resizable options including animate, constrain resize area, helper, maximum/minimum size, preserve aspect ratio, snap to grid, synchronous resize, textarea, and visual feedback.

Starting URL: https://jqueryui.com/

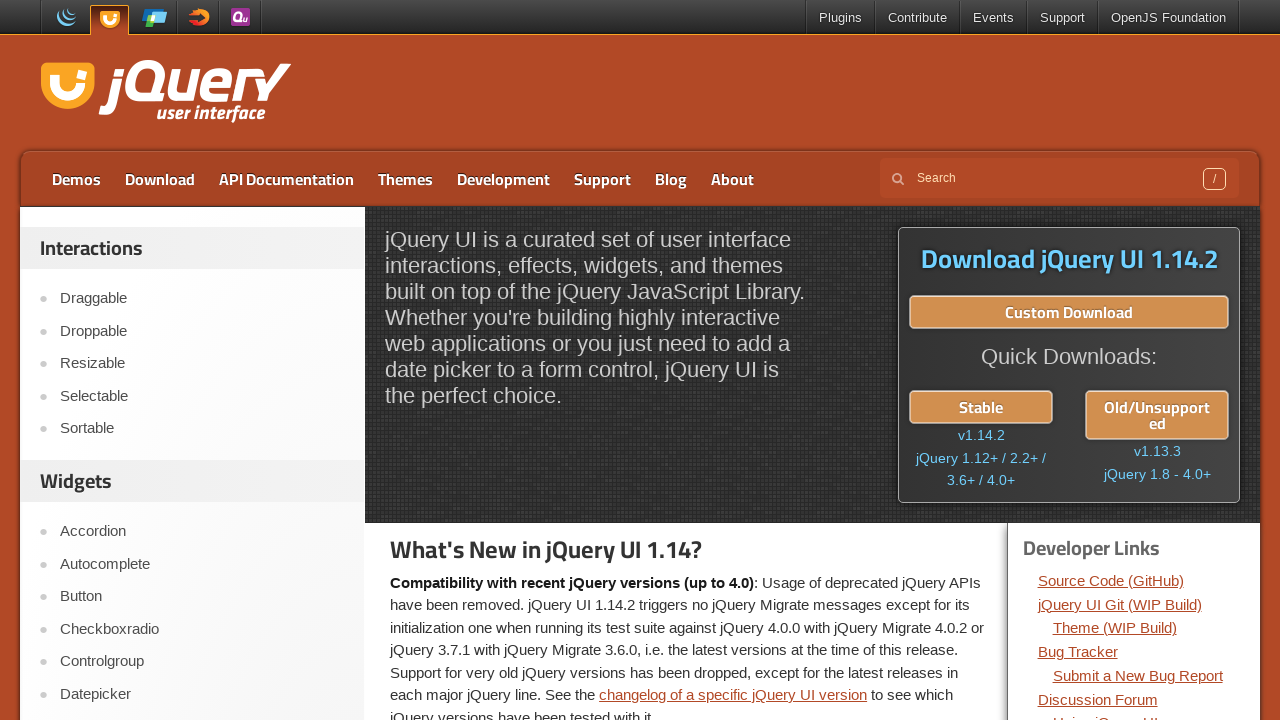

Clicked Resizable link at (202, 364) on role=link[name='Resizable']
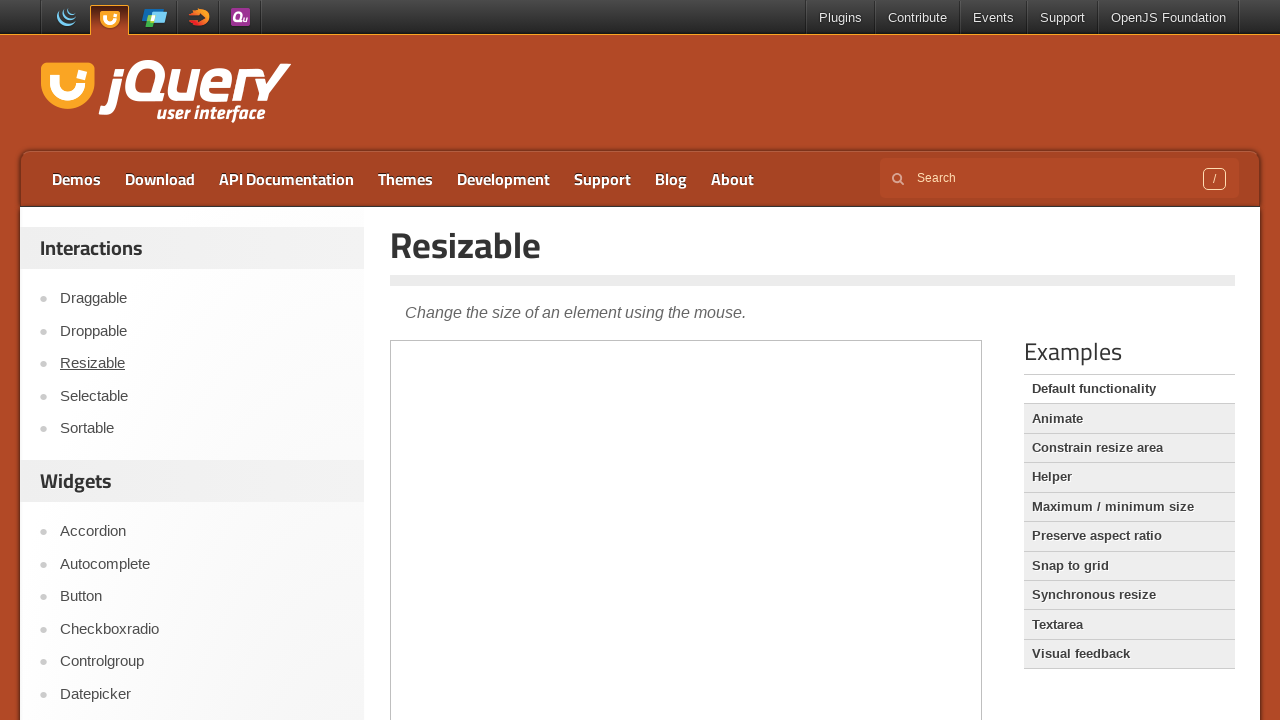

Resizable demo page loaded with 'Change the size of an element' text visible
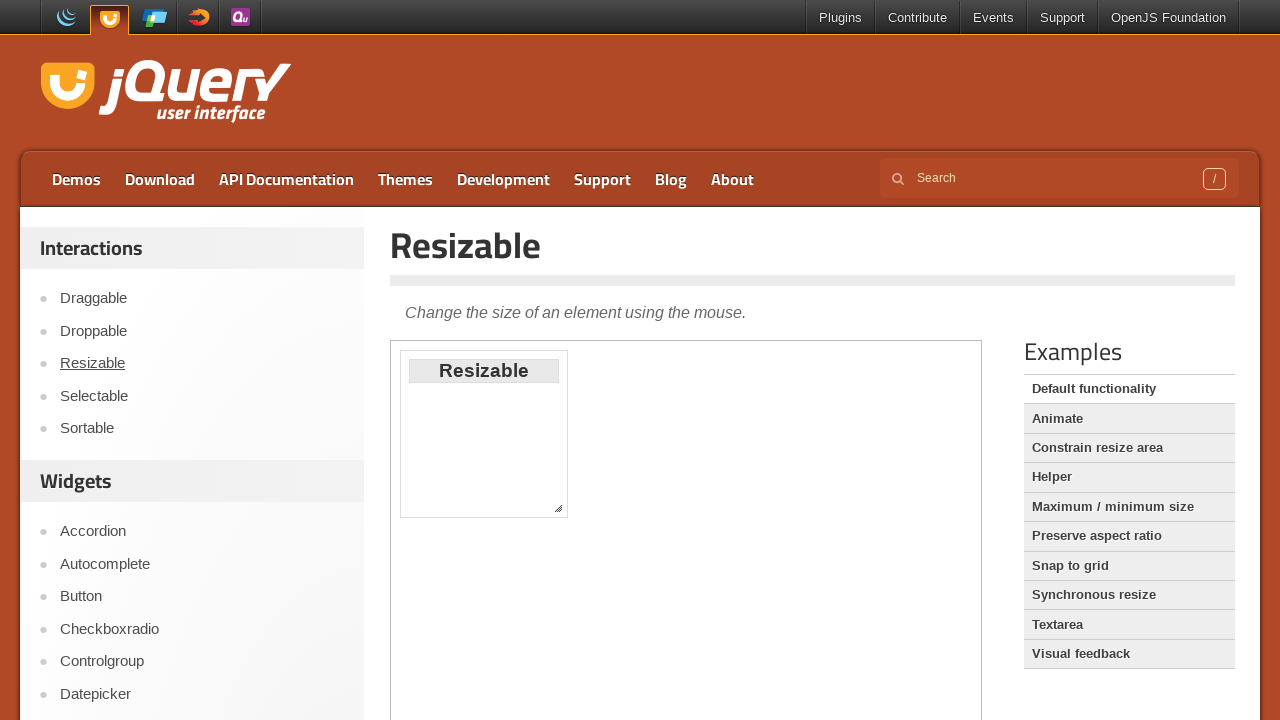

Clicked Animate resizable option at (1129, 419) on role=link[name='Animate']
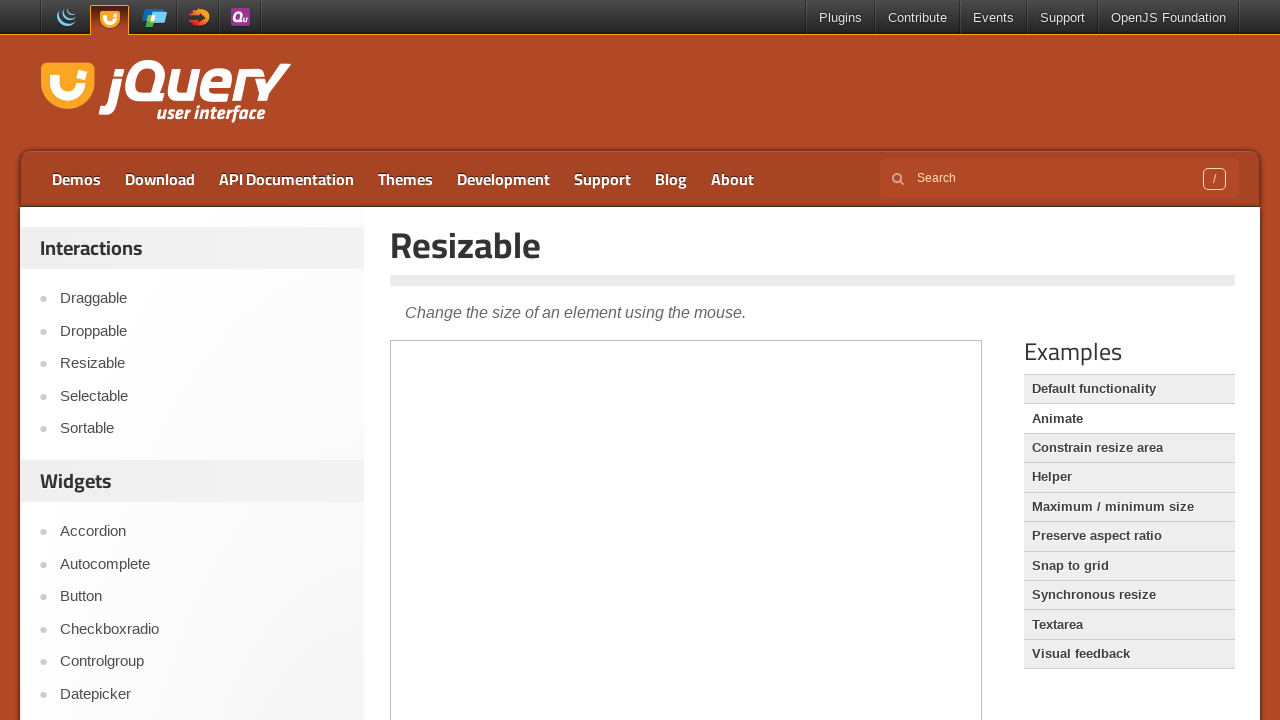

Clicked Constrain resize area option at (1129, 448) on role=link[name='Constrain resize area']
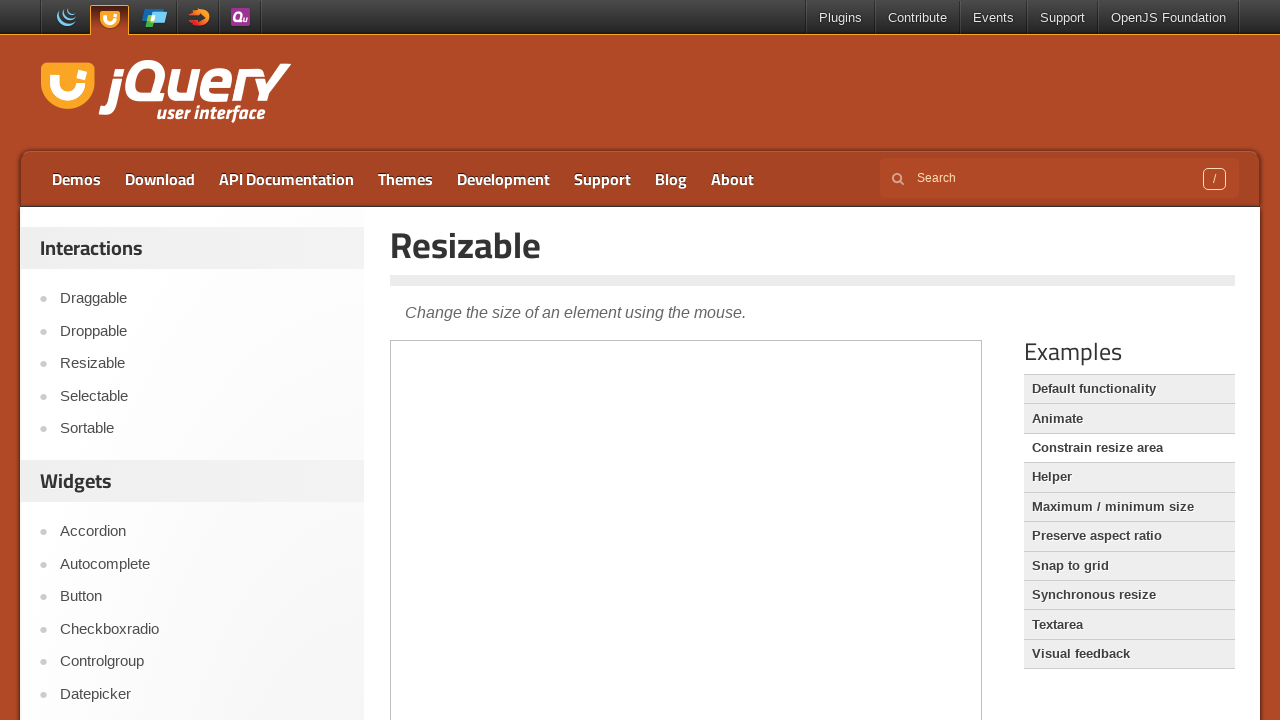

Clicked Helper option at (1129, 477) on role=link[name='Helper']
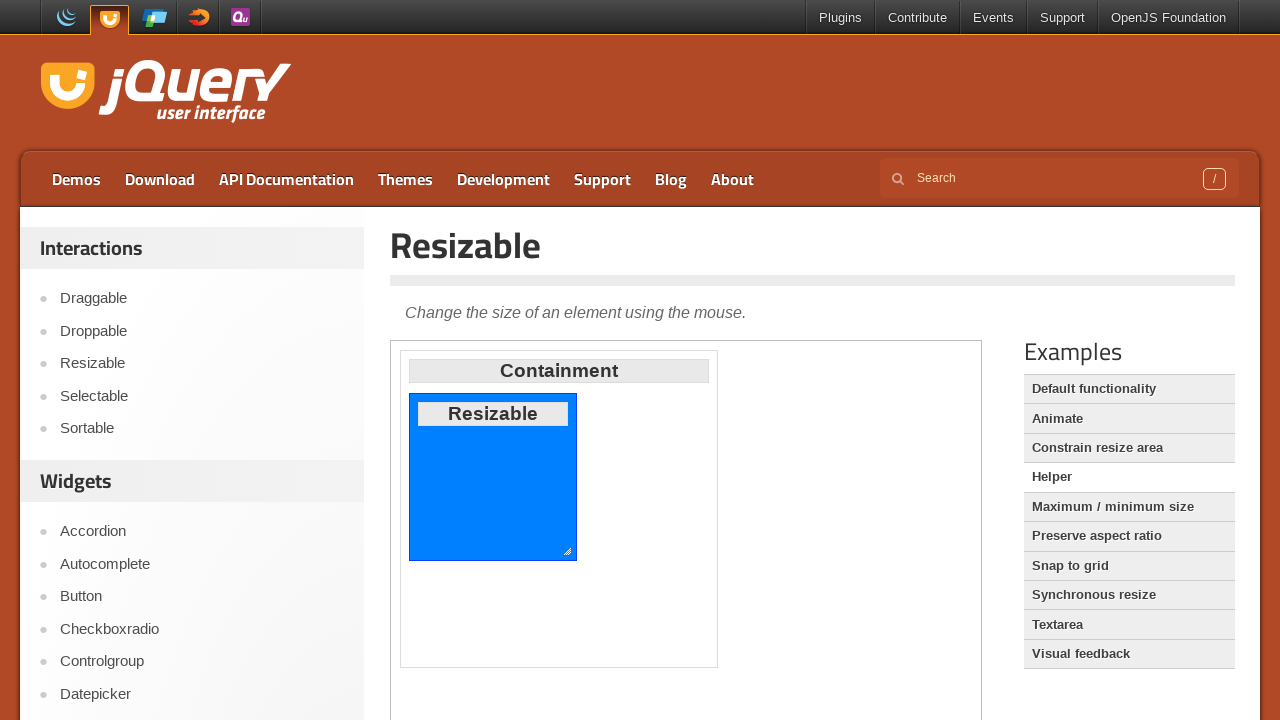

Clicked Maximum / minimum size option at (1129, 507) on role=link[name='Maximum / minimum size']
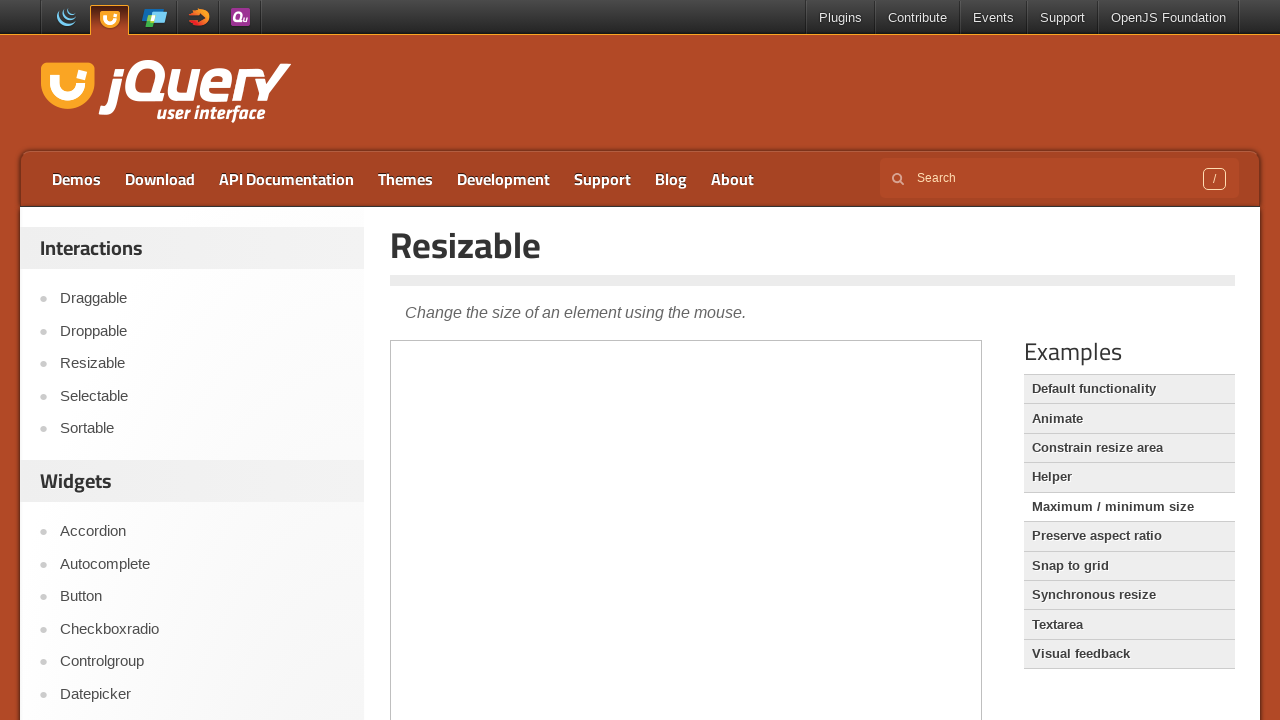

Clicked Preserve aspect ratio option at (1129, 536) on role=link[name='Preserve aspect ratio']
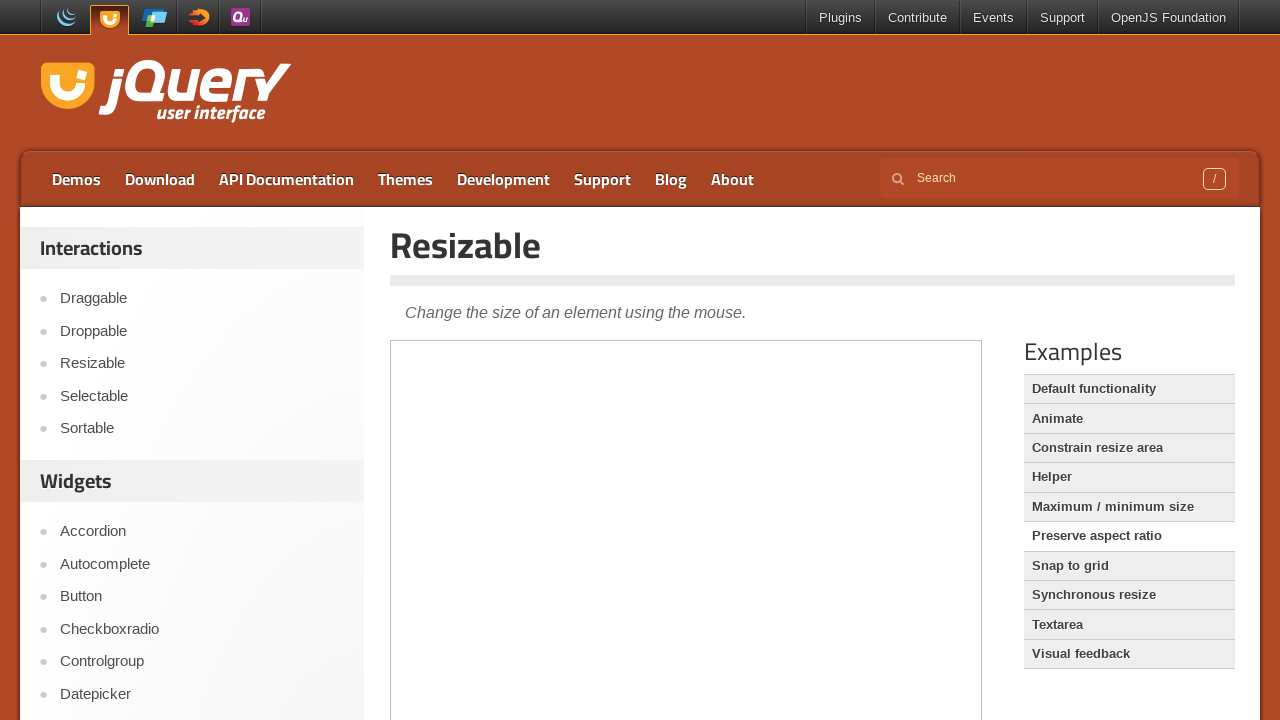

Clicked Snap to grid option at (1129, 566) on role=link[name='Snap to grid']
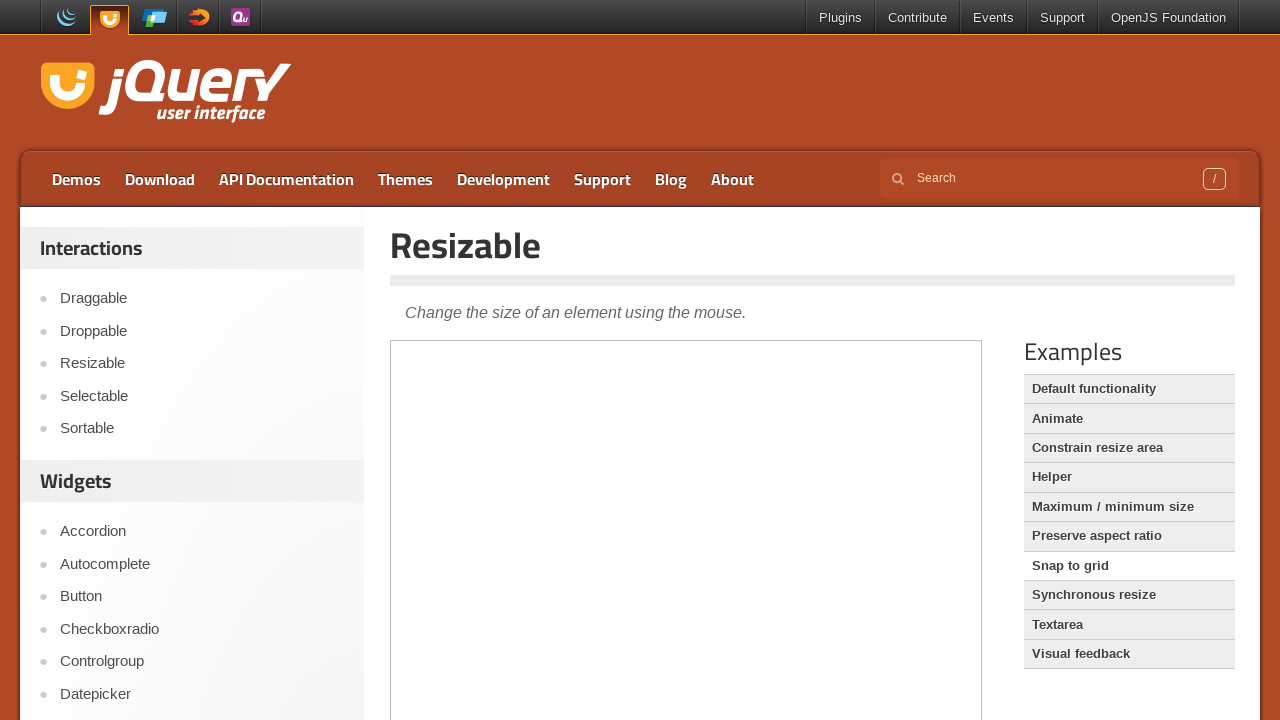

Clicked Synchronous resize option at (1129, 595) on role=link[name='Synchronous resize']
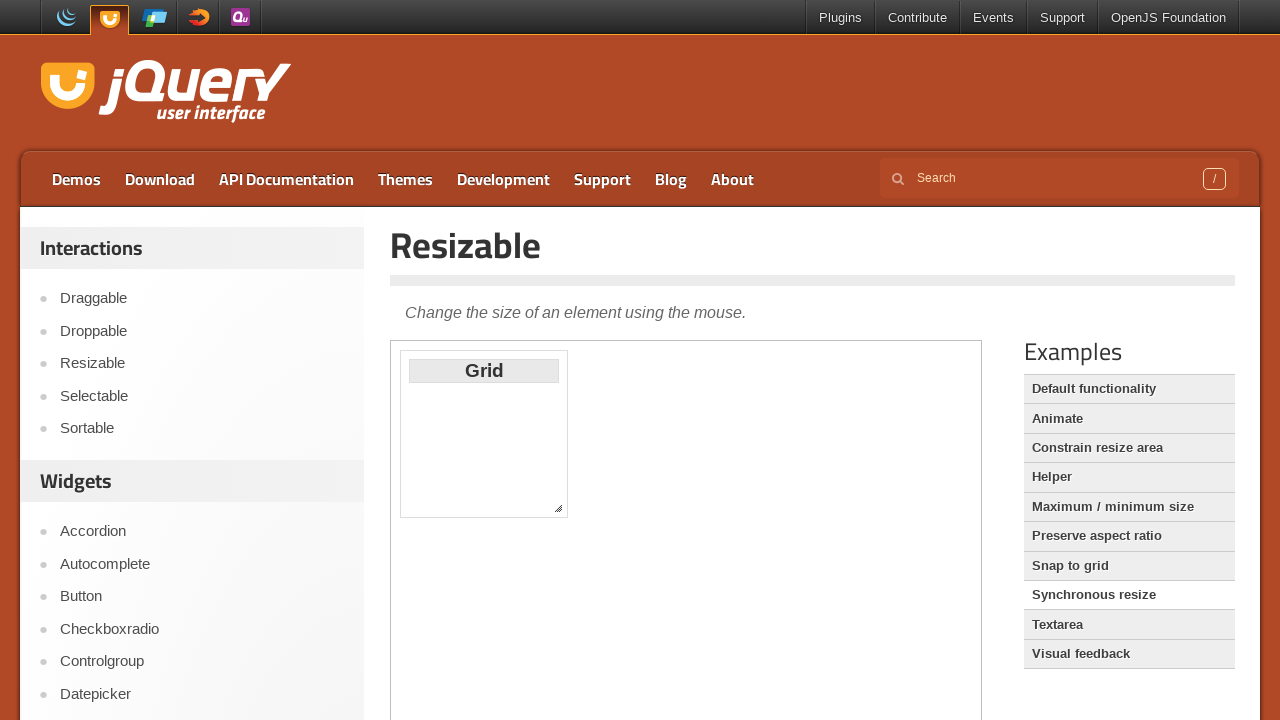

Clicked Textarea option at (1129, 625) on role=link[name='Textarea']
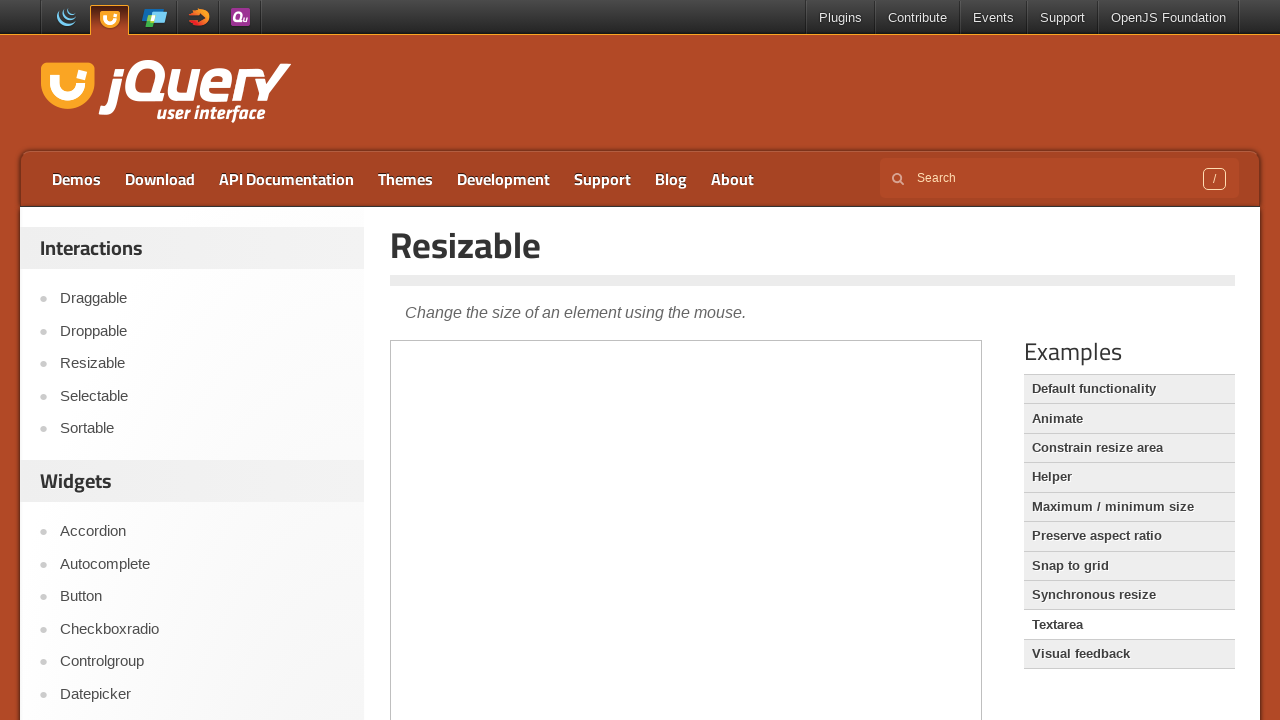

Clicked Visual feedback option at (1129, 654) on role=link[name='Visual feedback']
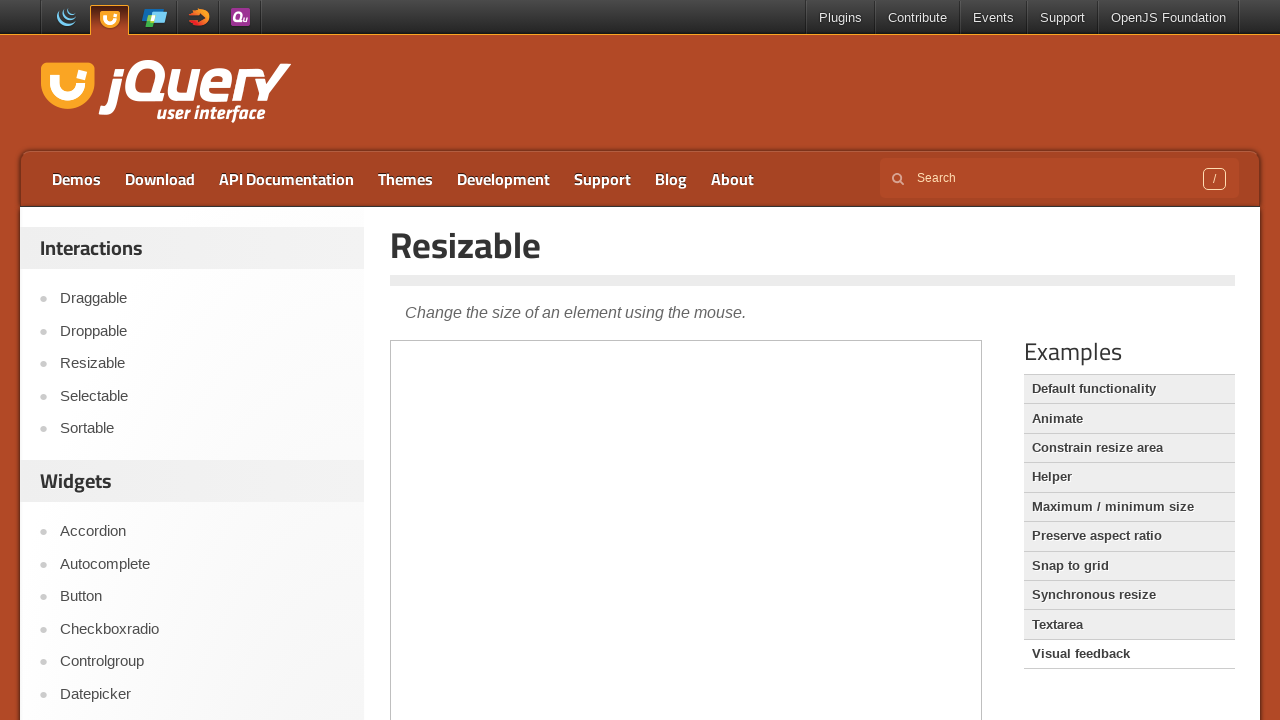

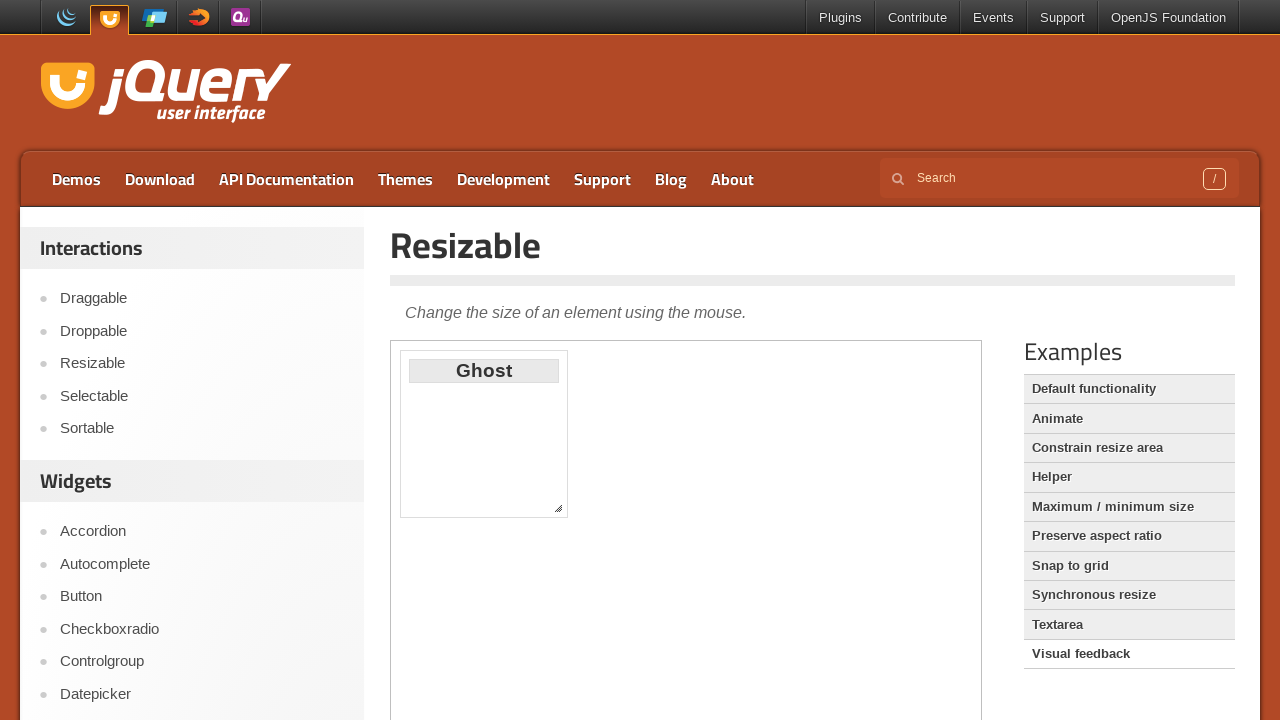